Tests double-click functionality by double-clicking a 'Yes' button on a demo application

Starting URL: https://demoapps.qspiders.com/ui/button/buttonDouble?sublist=2

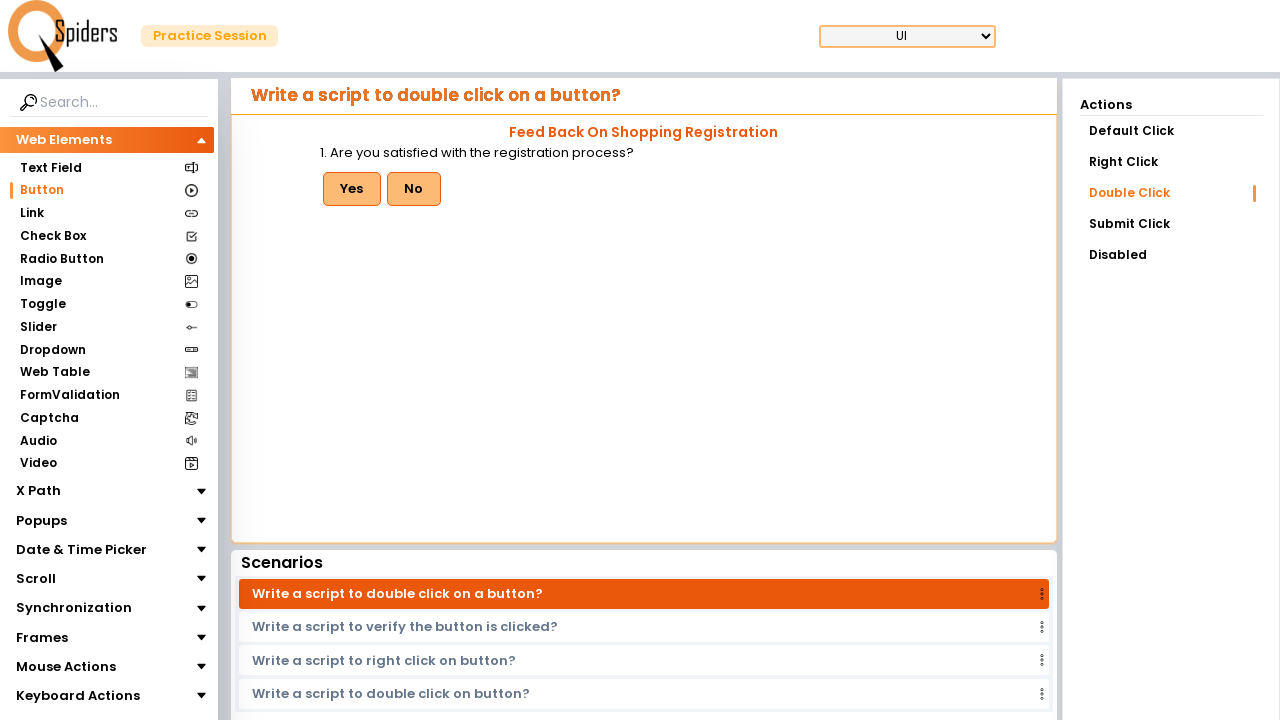

Navigated to double-click button demo page
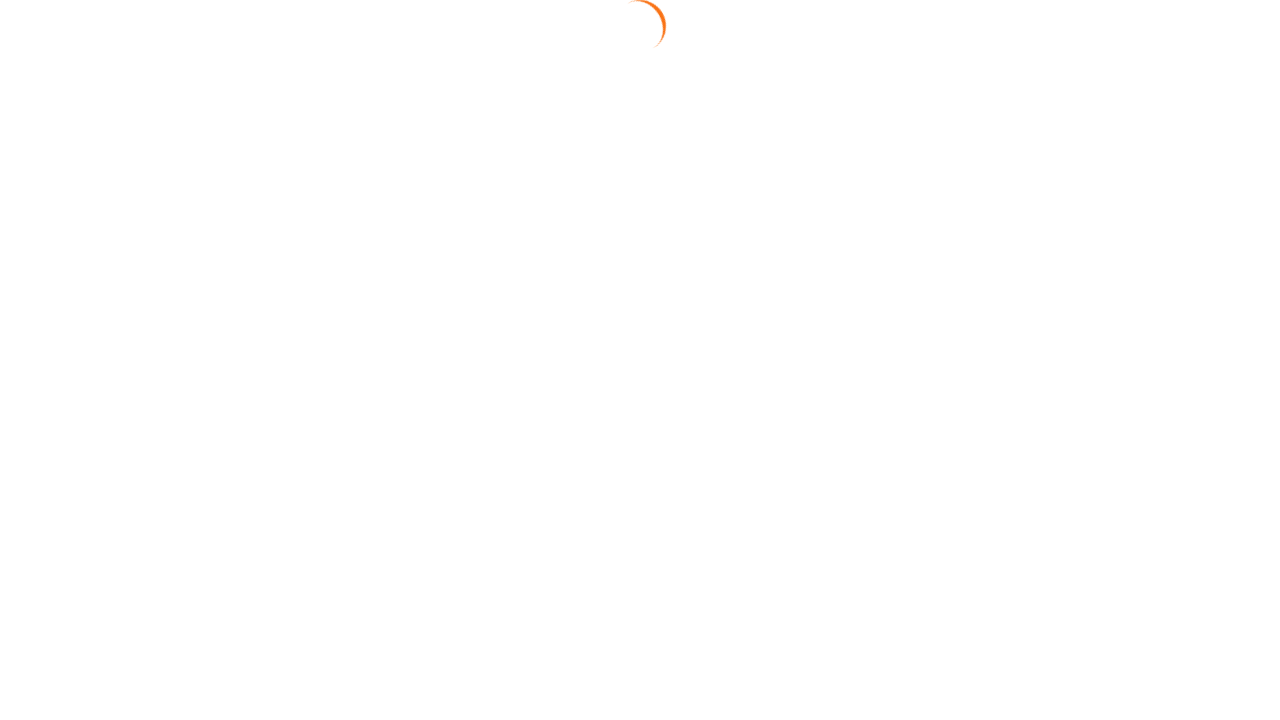

Double-clicked the 'Yes' button at (351, 189) on xpath=//button[text()='Yes']
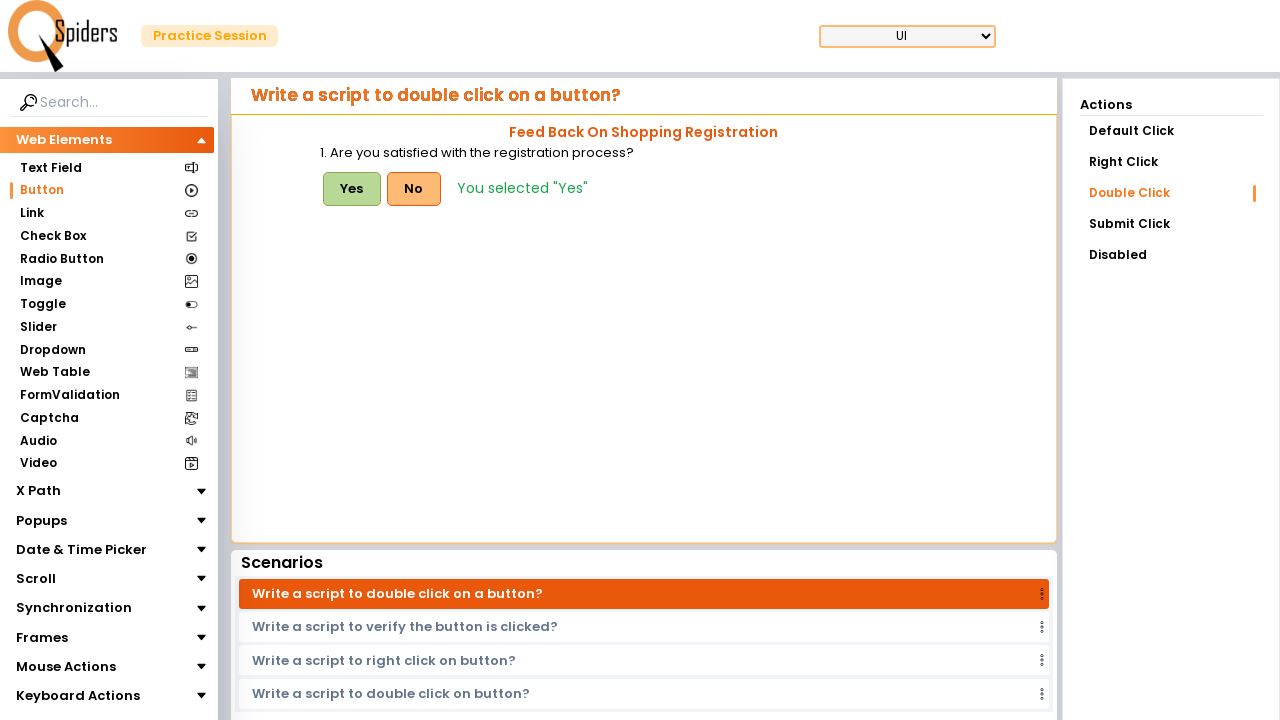

Waited 1 second to observe the result
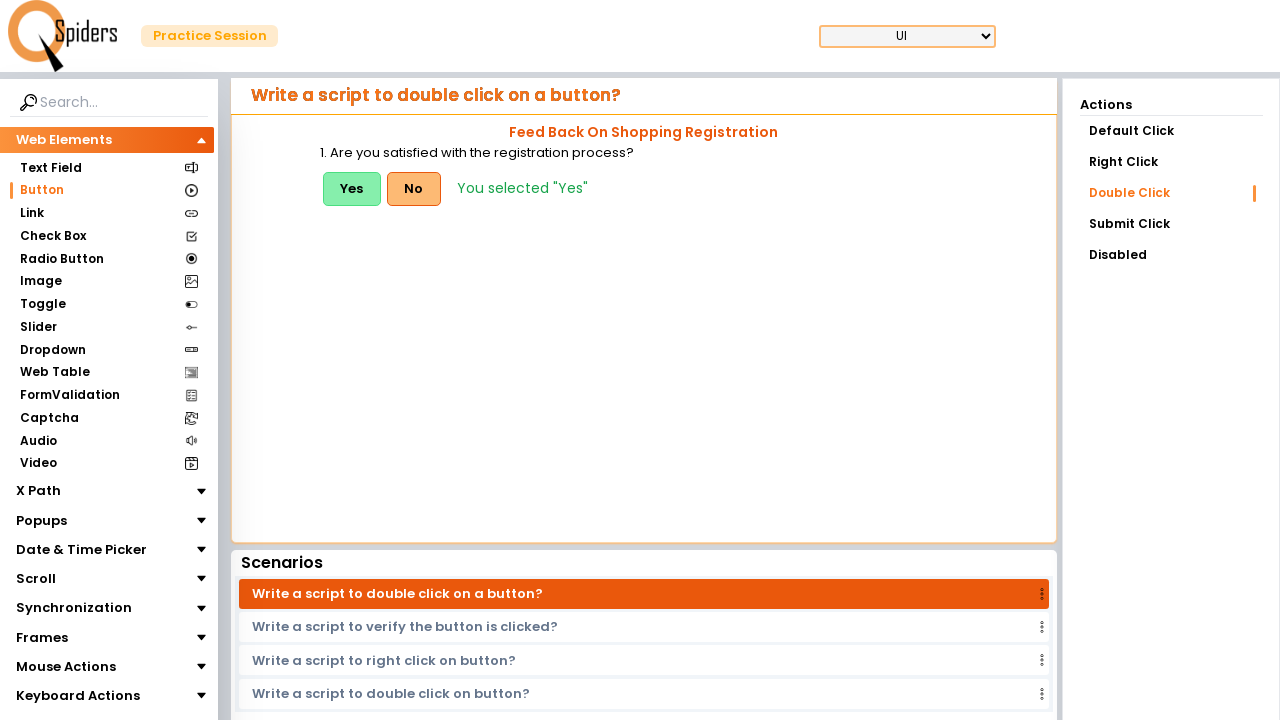

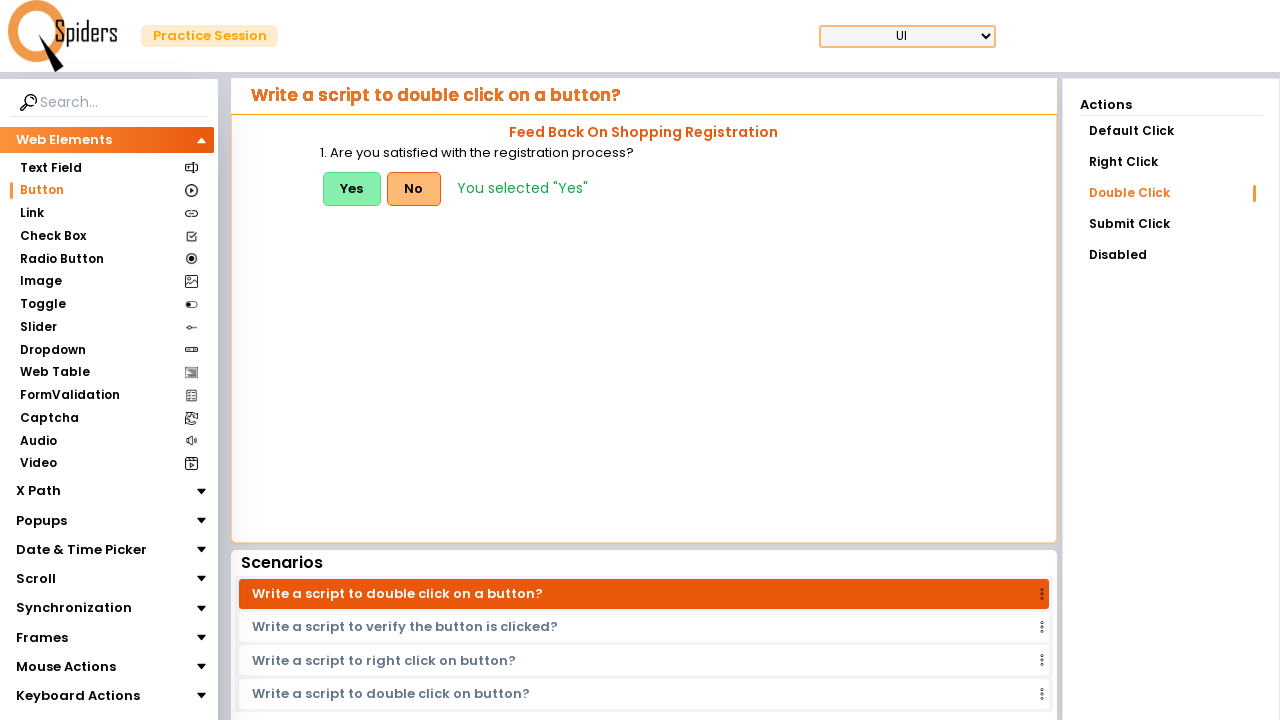